Tests a simple form by filling in four input fields (first name, last name, city, country) using different element locator strategies and submitting the form.

Starting URL: http://suninjuly.github.io/simple_form_find_task.html

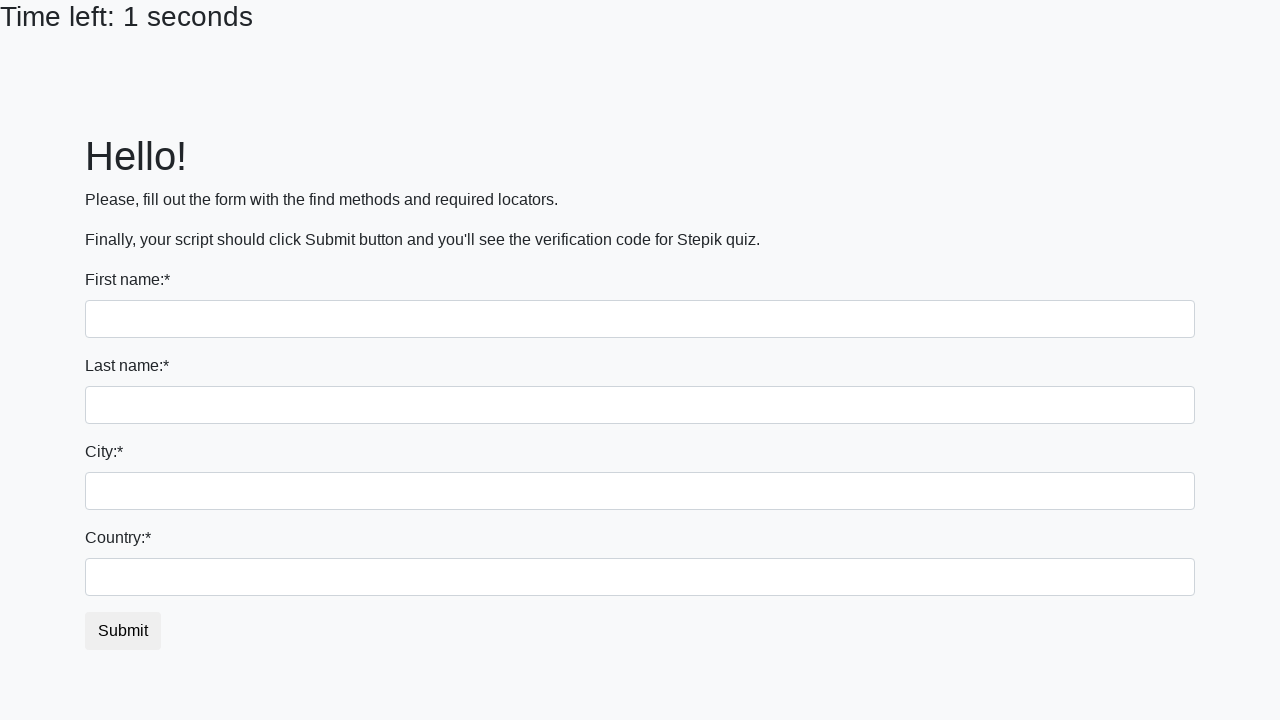

Filled first name field with 'Ivan' using tag name selector on input
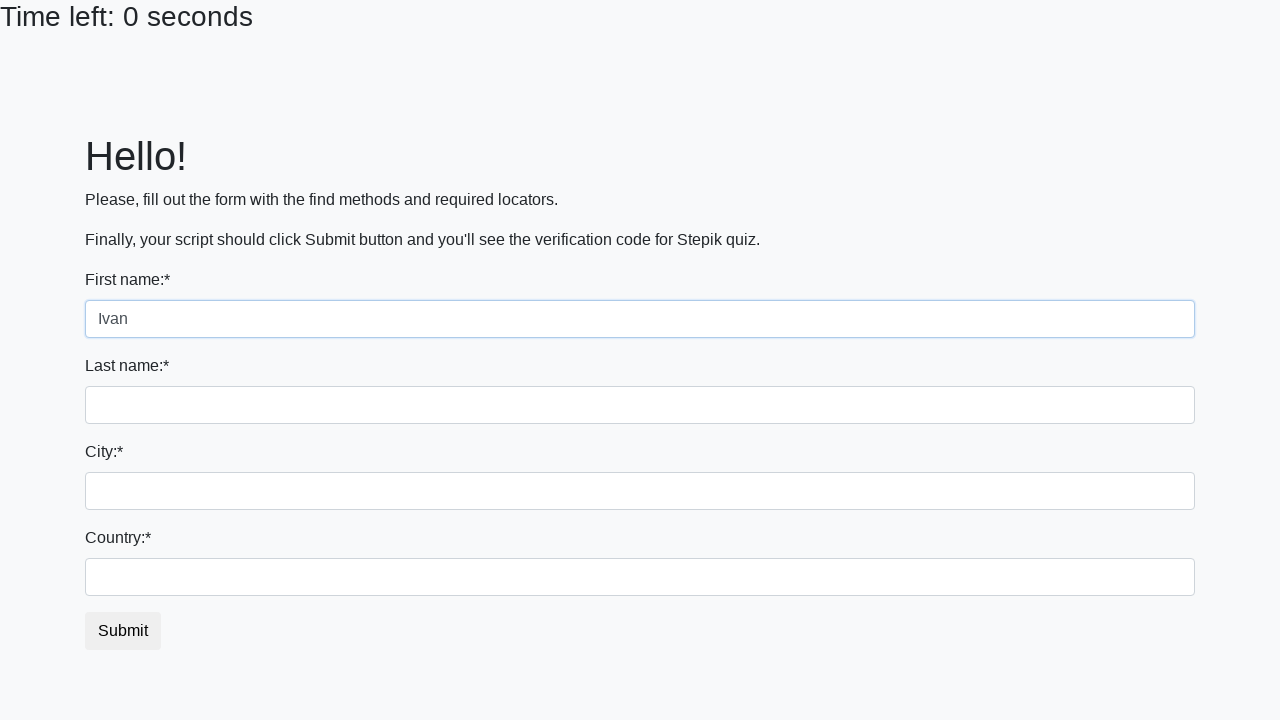

Filled last name field with 'Petrov' using name attribute selector on input[name='last_name']
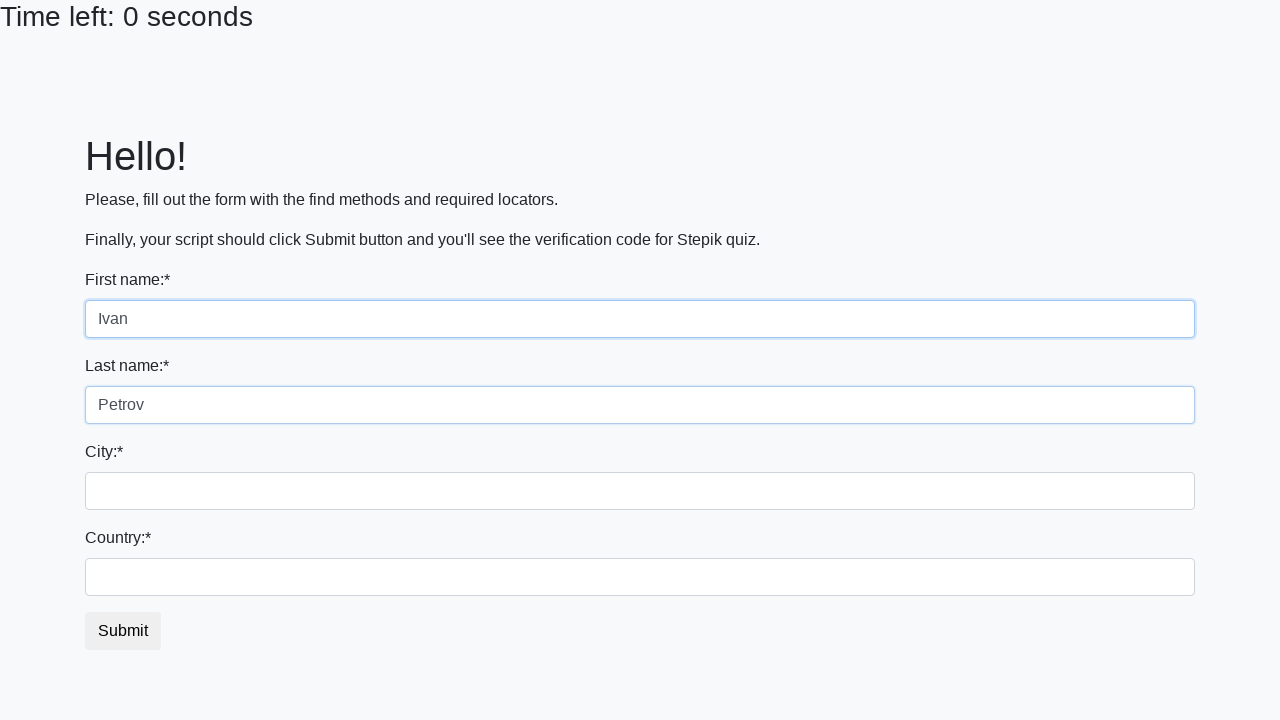

Filled city field with 'Smolensk' using class name selector on .city
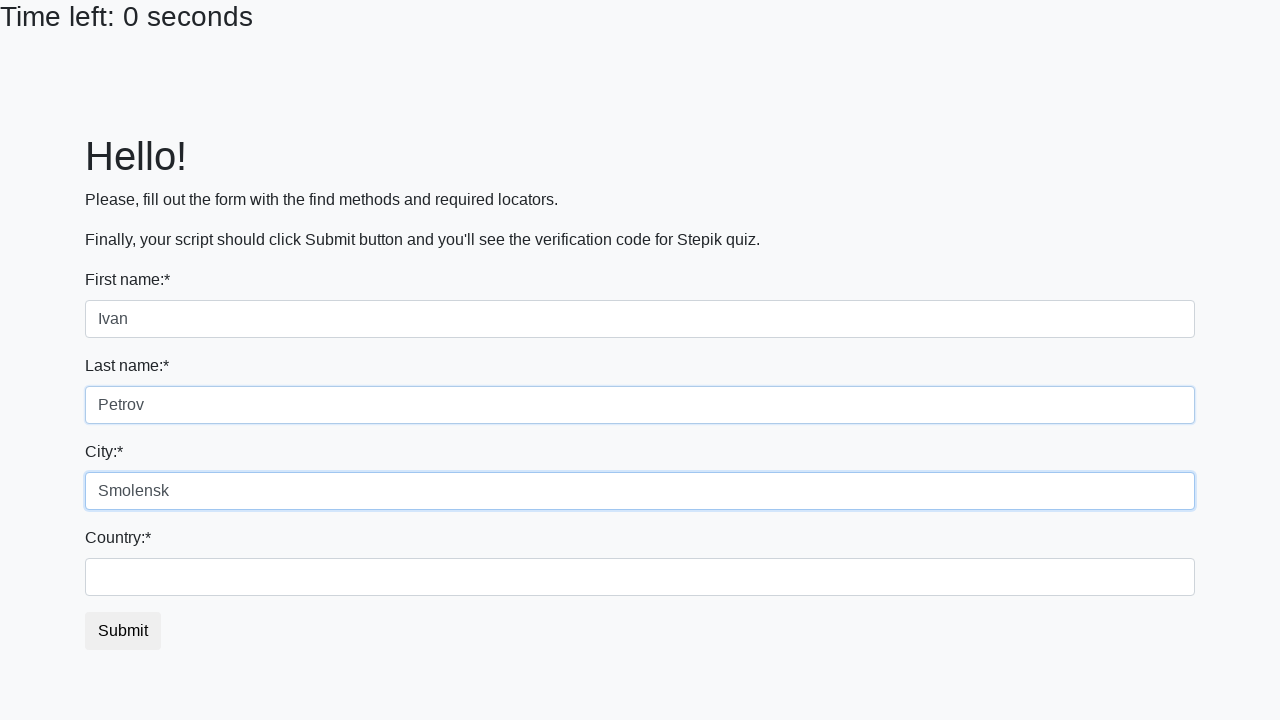

Filled country field with 'Russia' using ID selector on #country
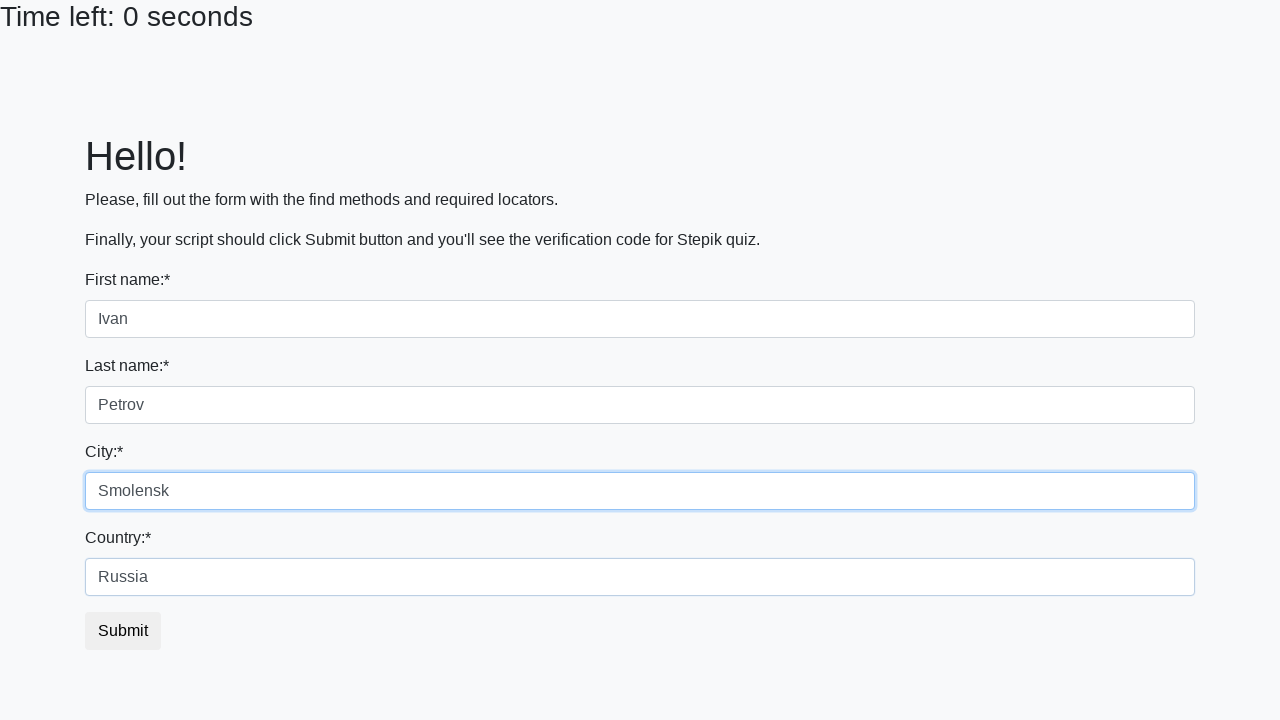

Clicked submit button to submit the form at (123, 631) on button.btn
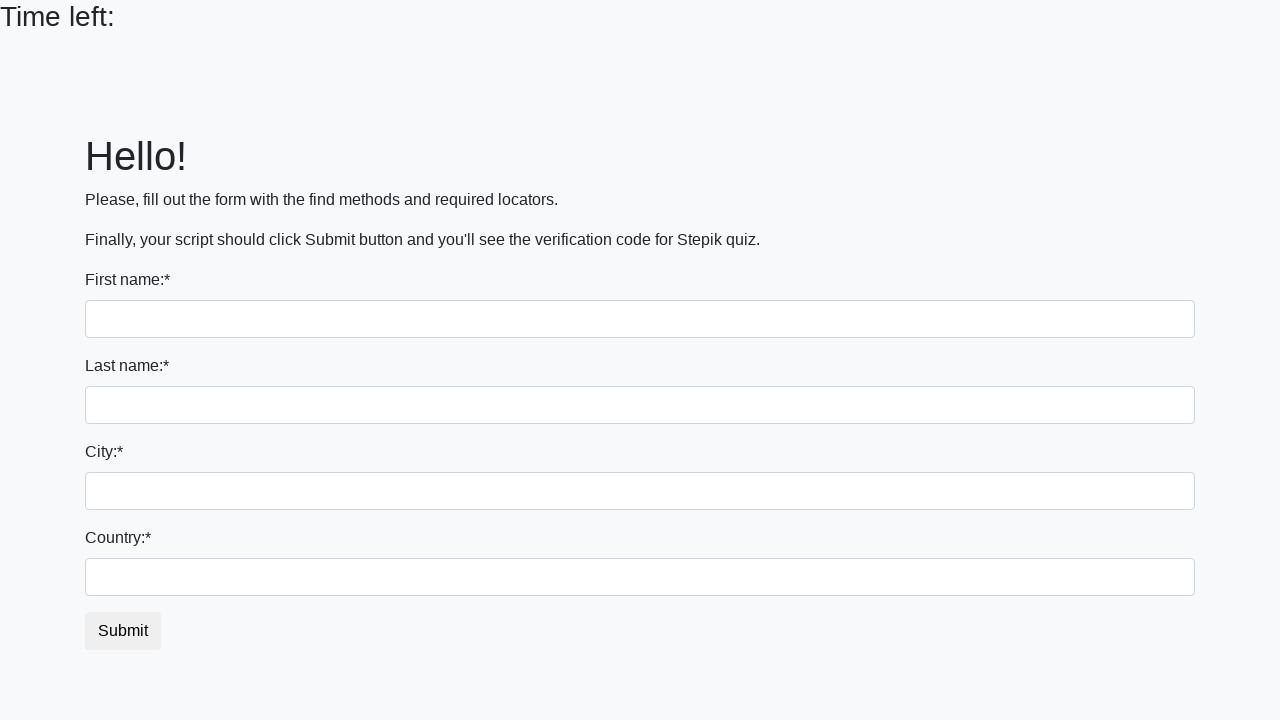

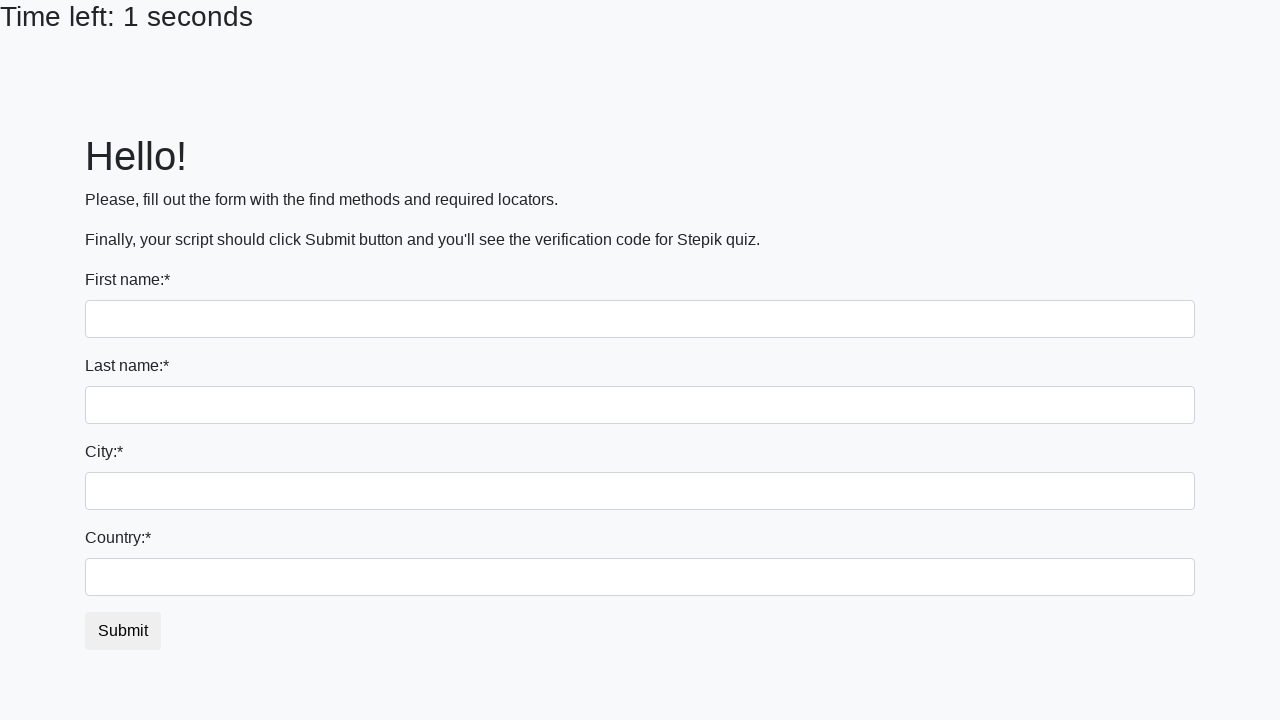